Tests hover menu navigation by moving mouse over main menu item and then hovering over submenu items

Starting URL: https://demoqa.com/menu

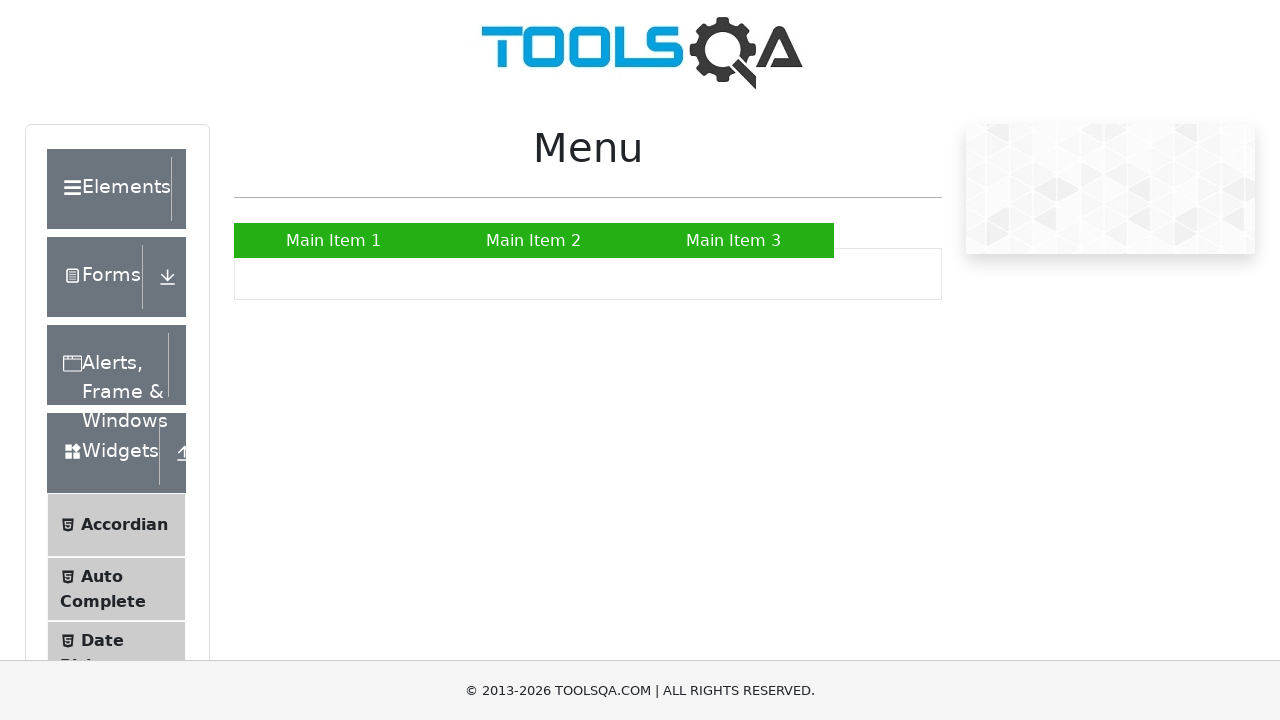

Navigated to https://demoqa.com/menu
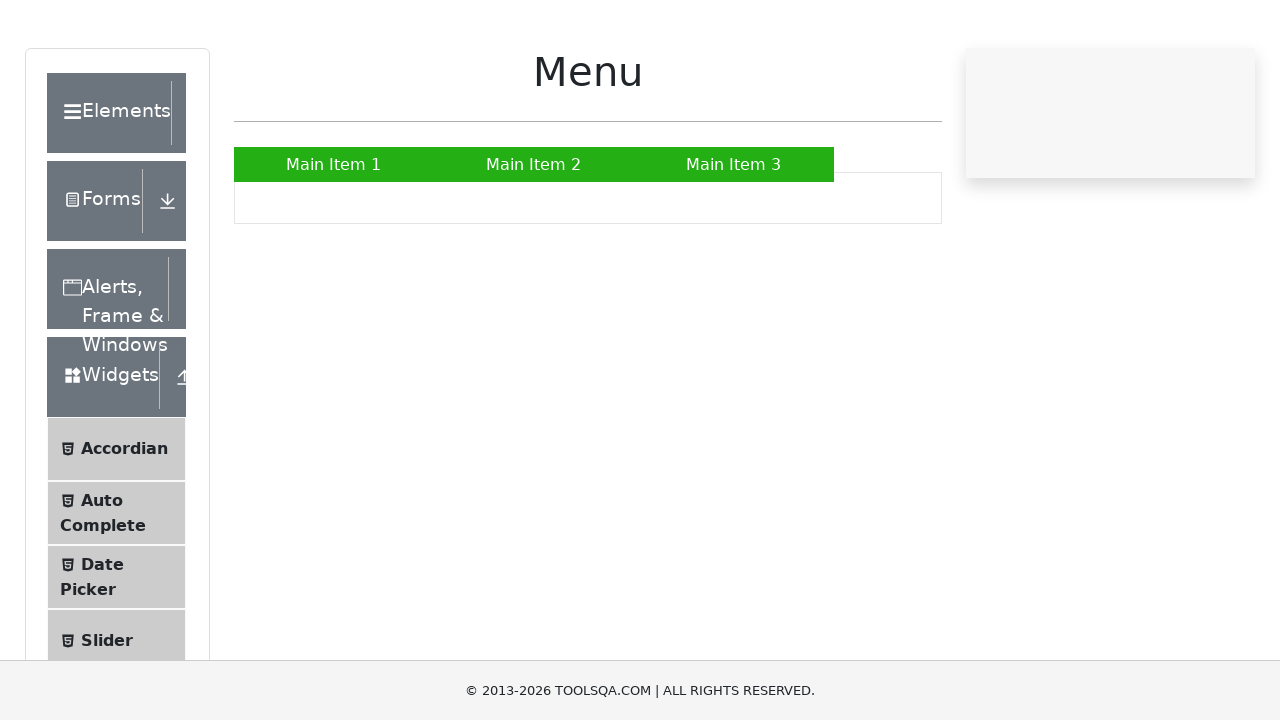

Hovered over main menu item 'Main Item 2' at (534, 240) on text=Main Item 2
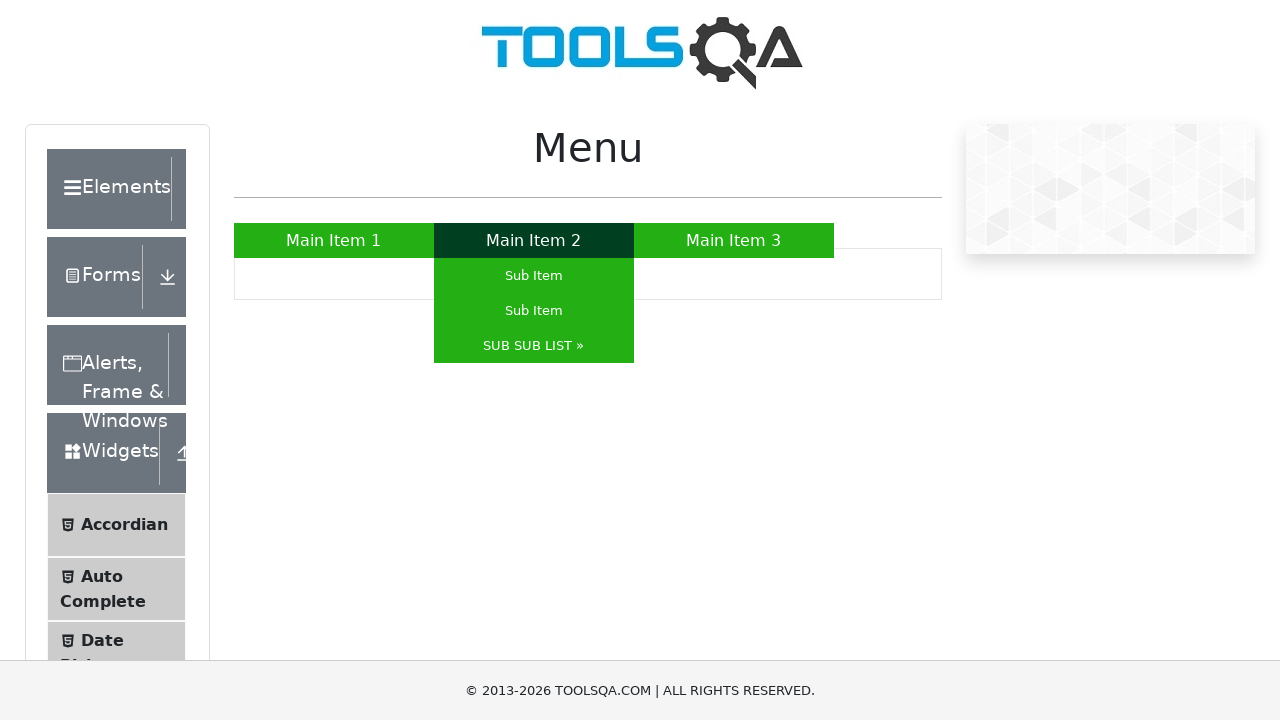

Waited 1500ms for submenu to appear
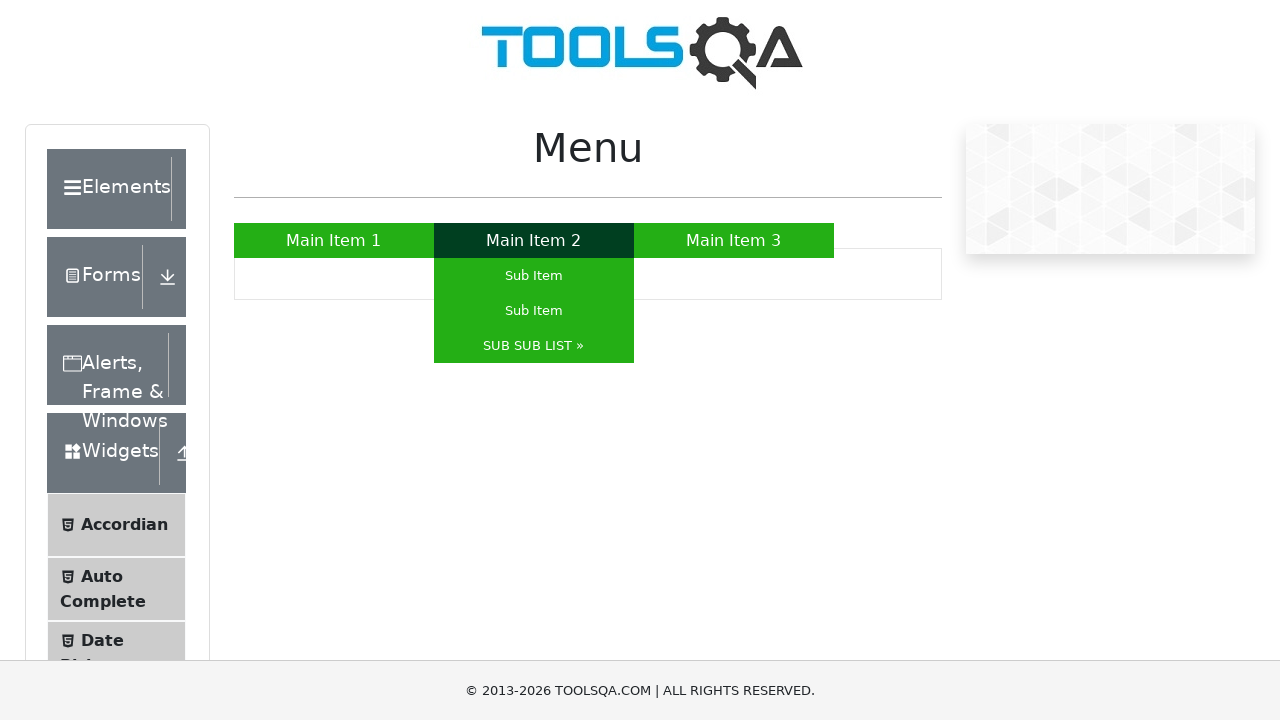

Hovered over submenu item matching 'SUB SUB' at (534, 346) on text=/SUB SUB/
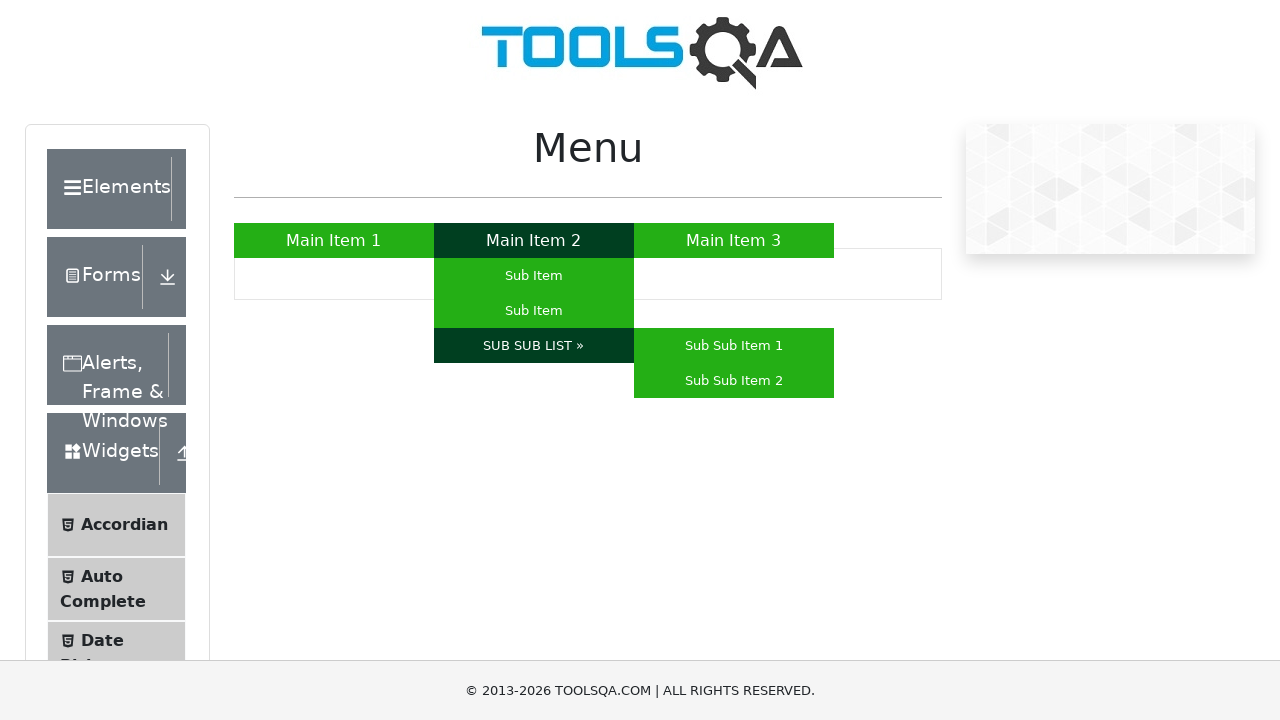

Waited 1500ms to observe hover effect on submenu
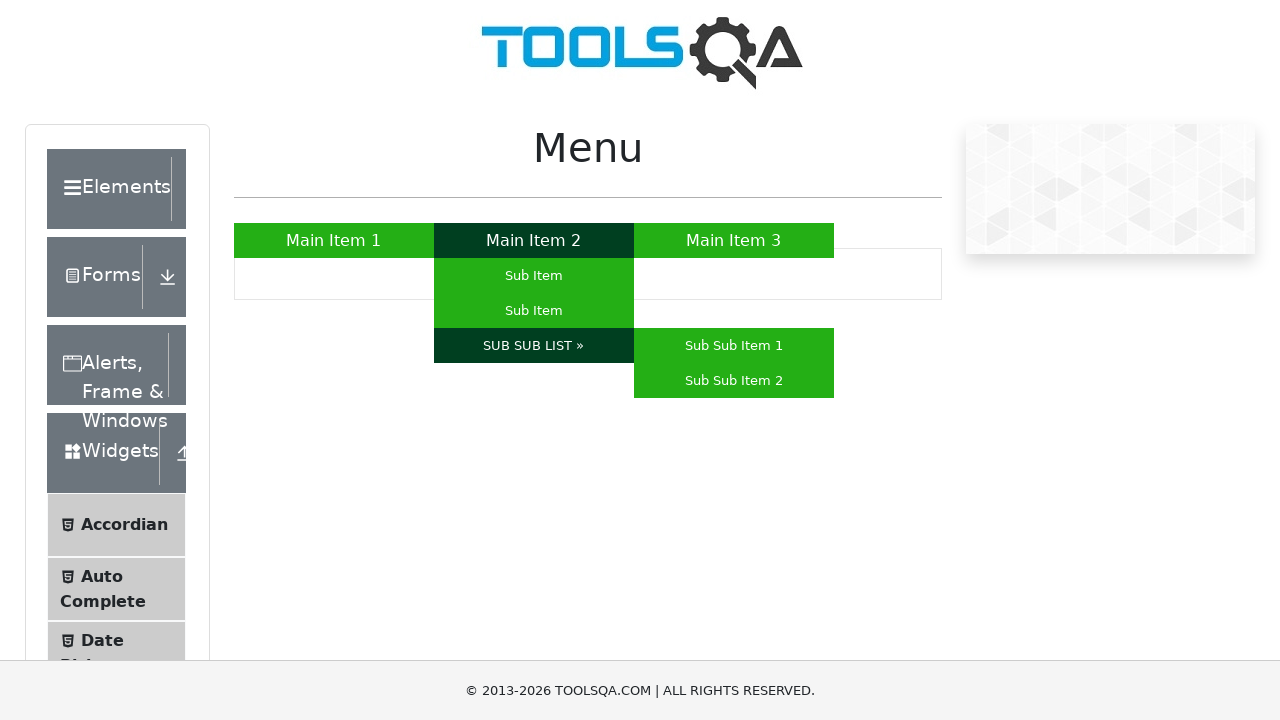

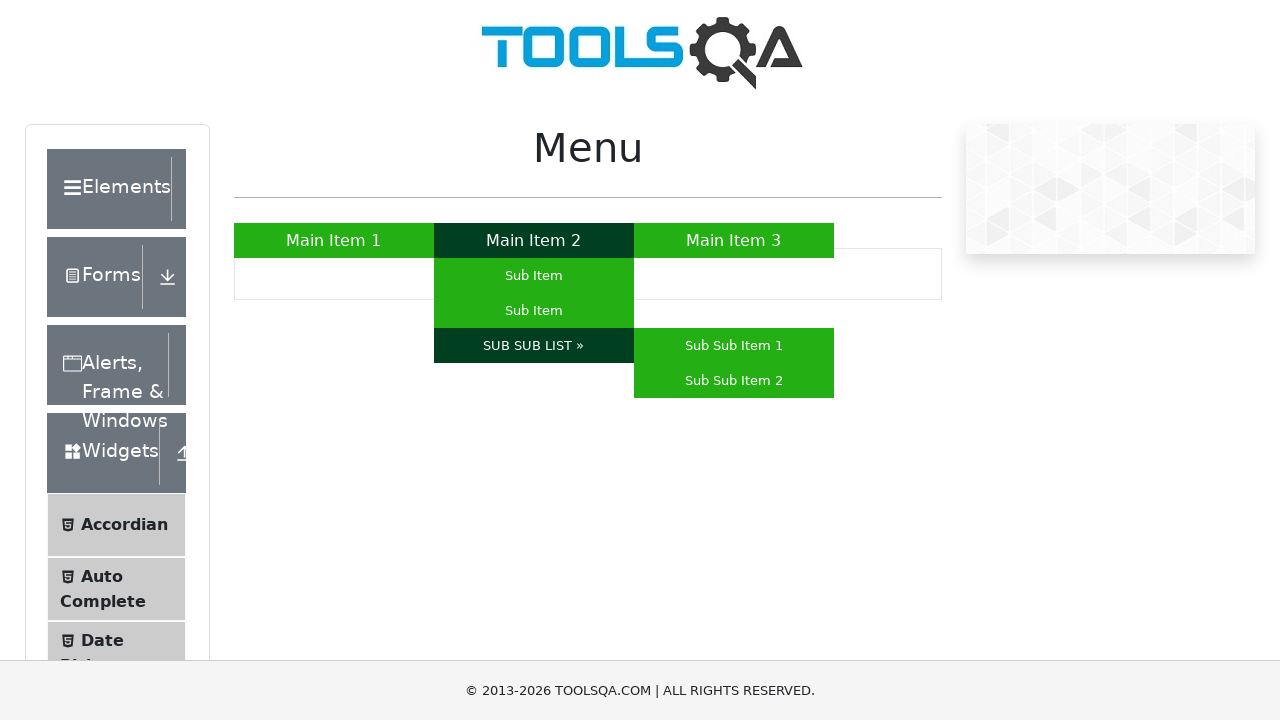